Tests navigation on a jobs website by clicking a menu item and verifying the page title changes to the expected value

Starting URL: https://alchemy.hguy.co/jobs/

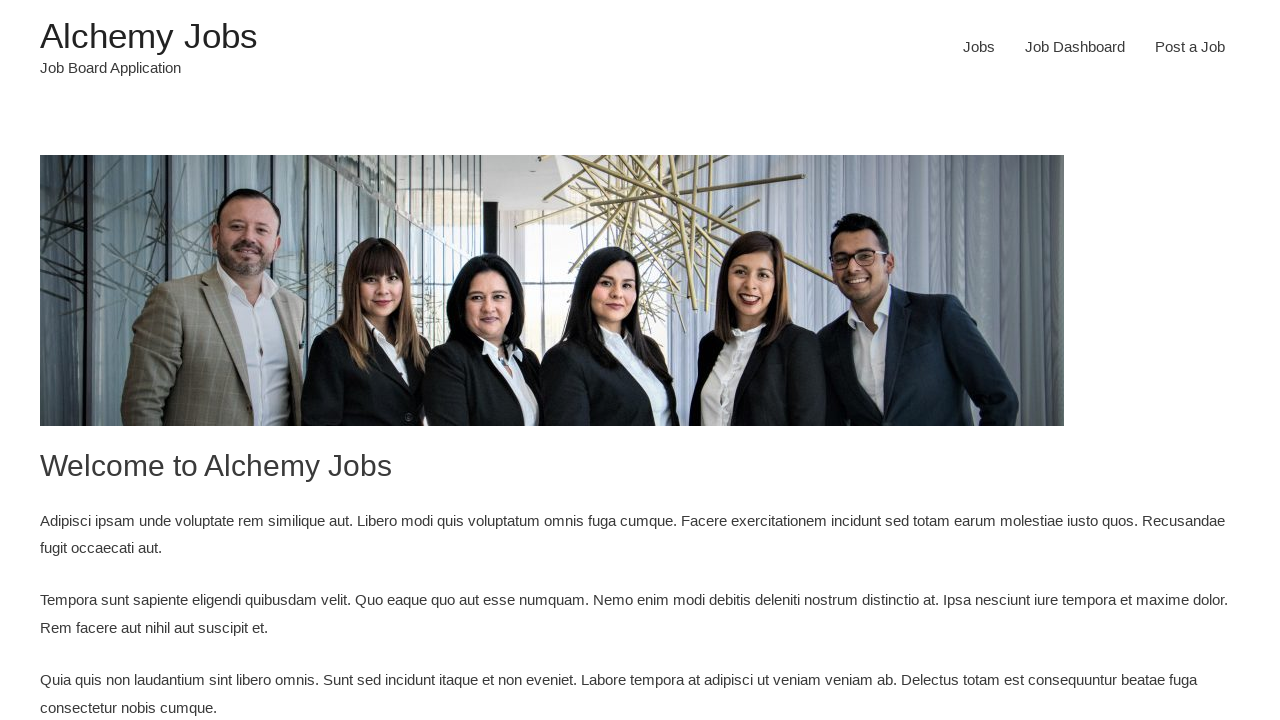

Retrieved and printed home page title
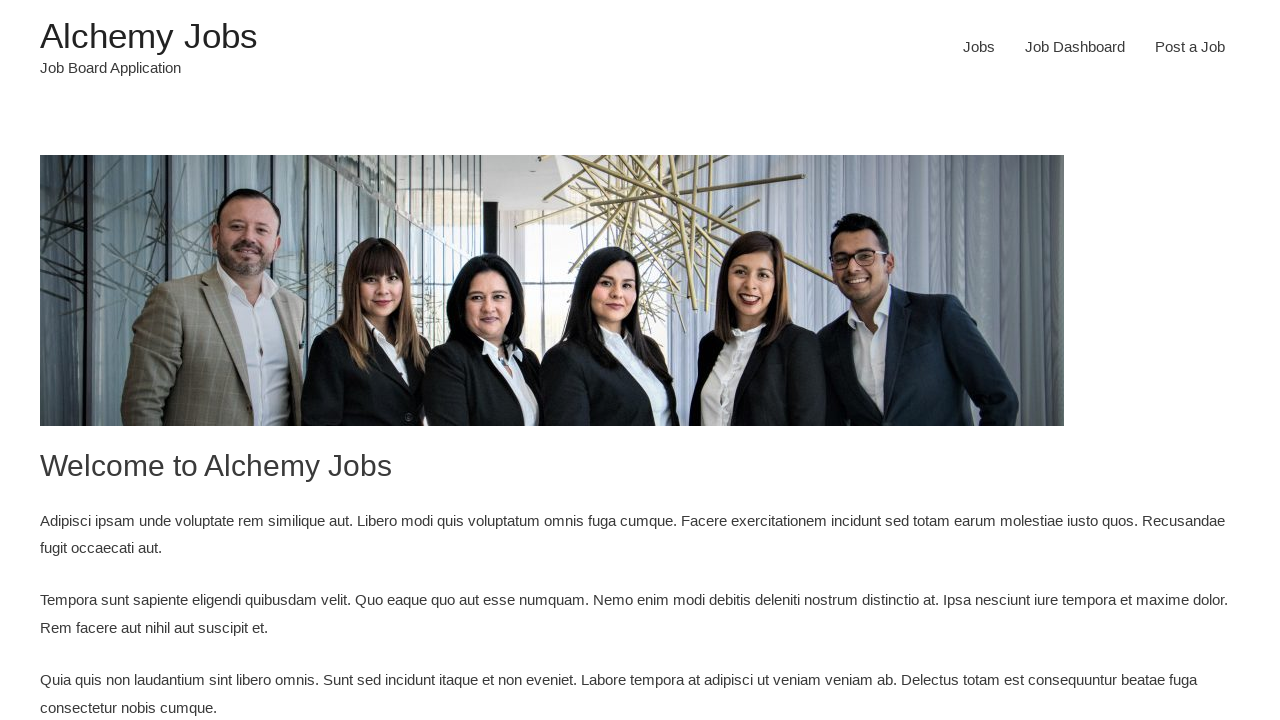

Clicked on Jobs menu item at (979, 47) on #menu-item-24
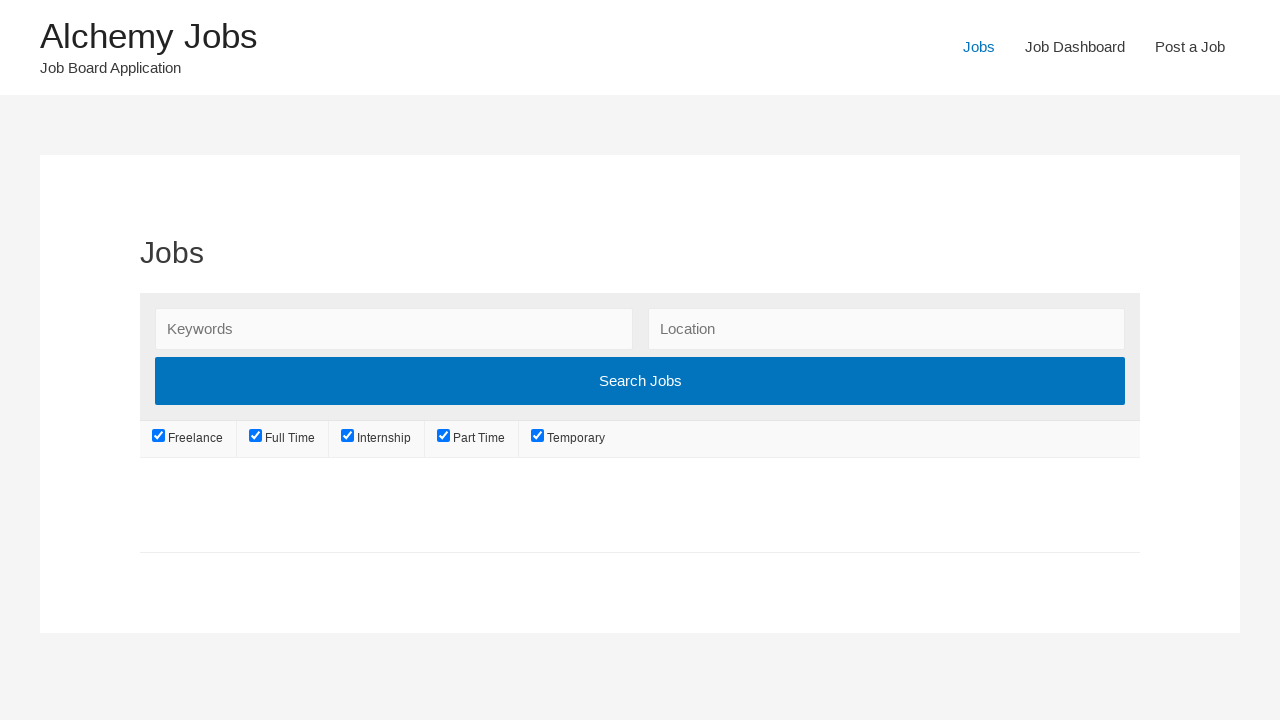

Page loaded and DOM content ready
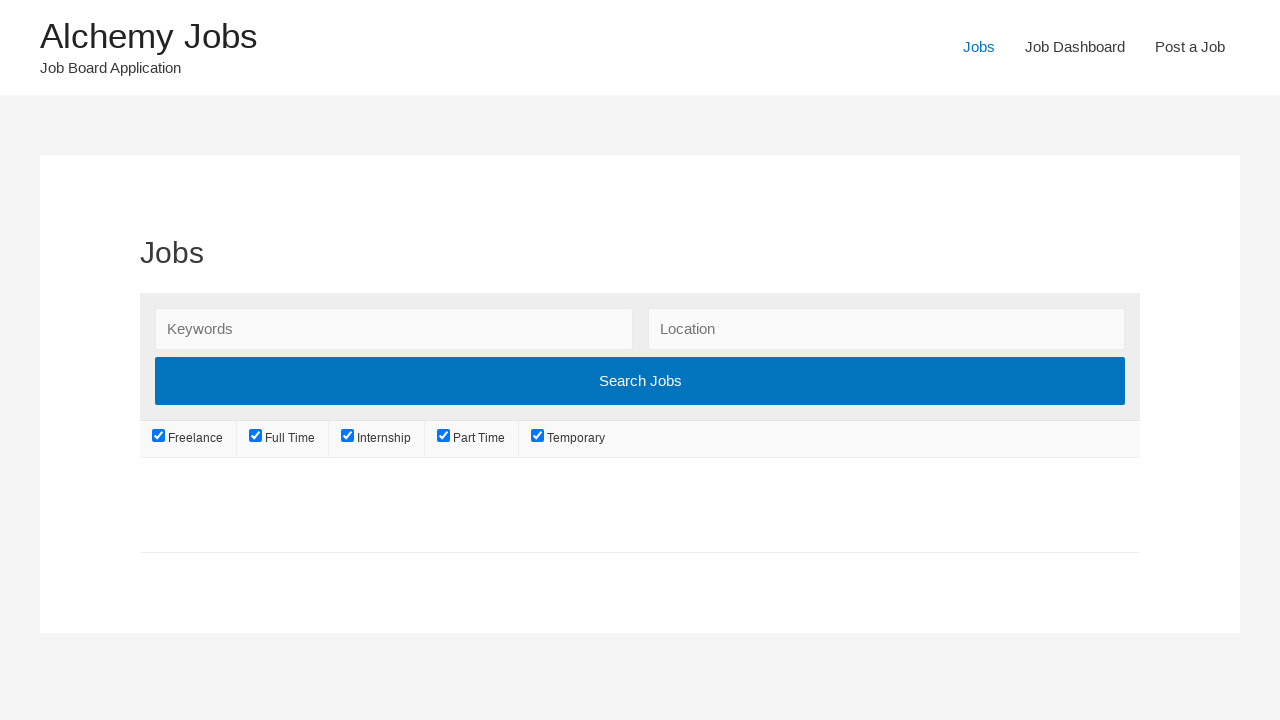

Retrieved page title after navigation
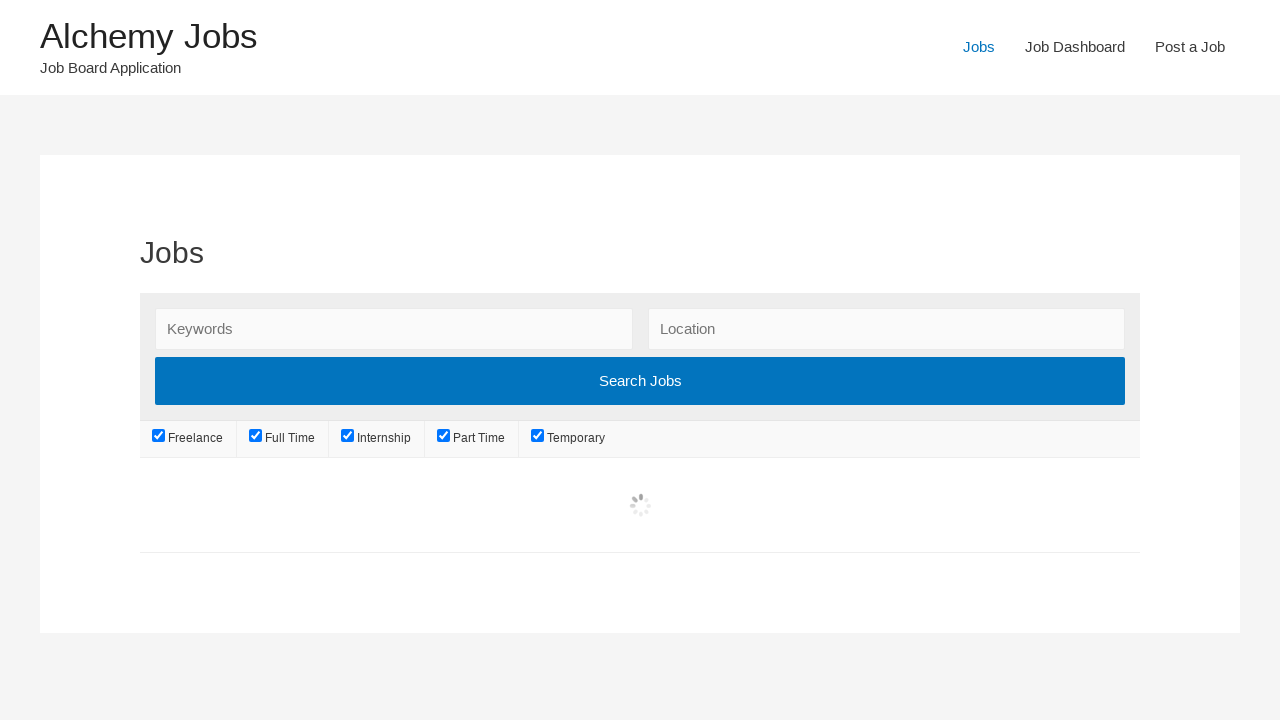

Verified page title is 'Jobs – Alchemy Jobs'
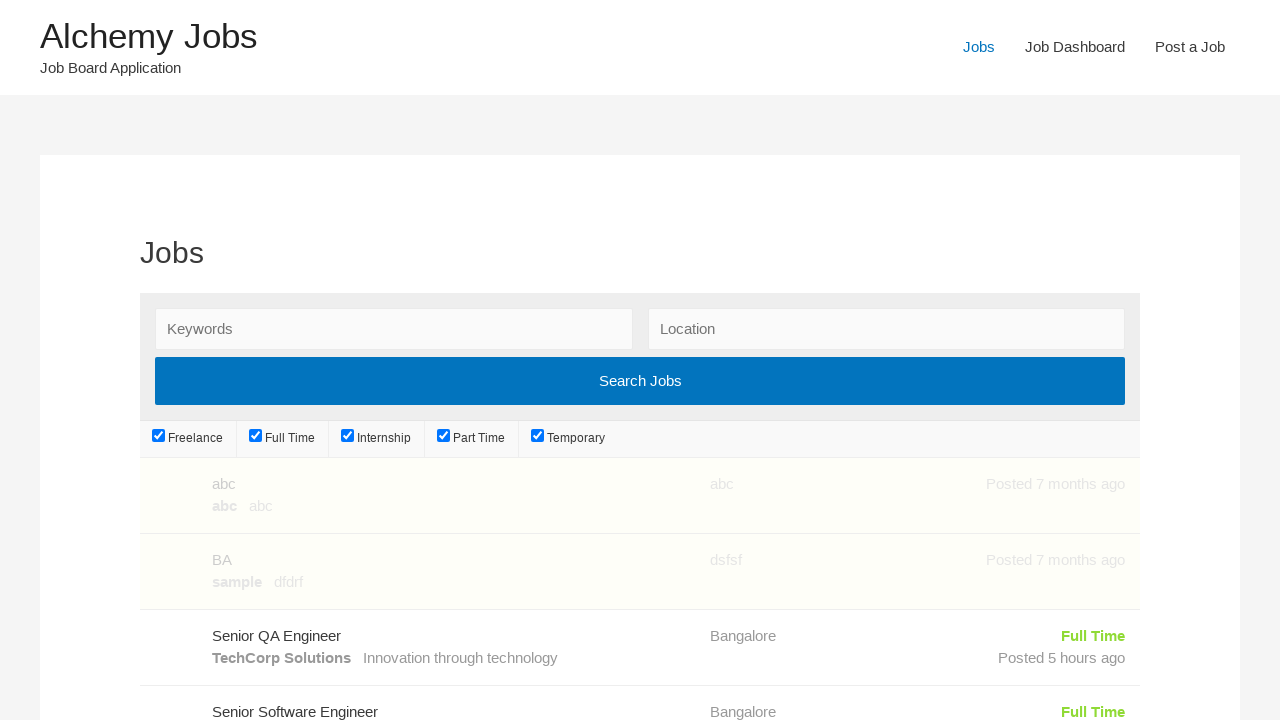

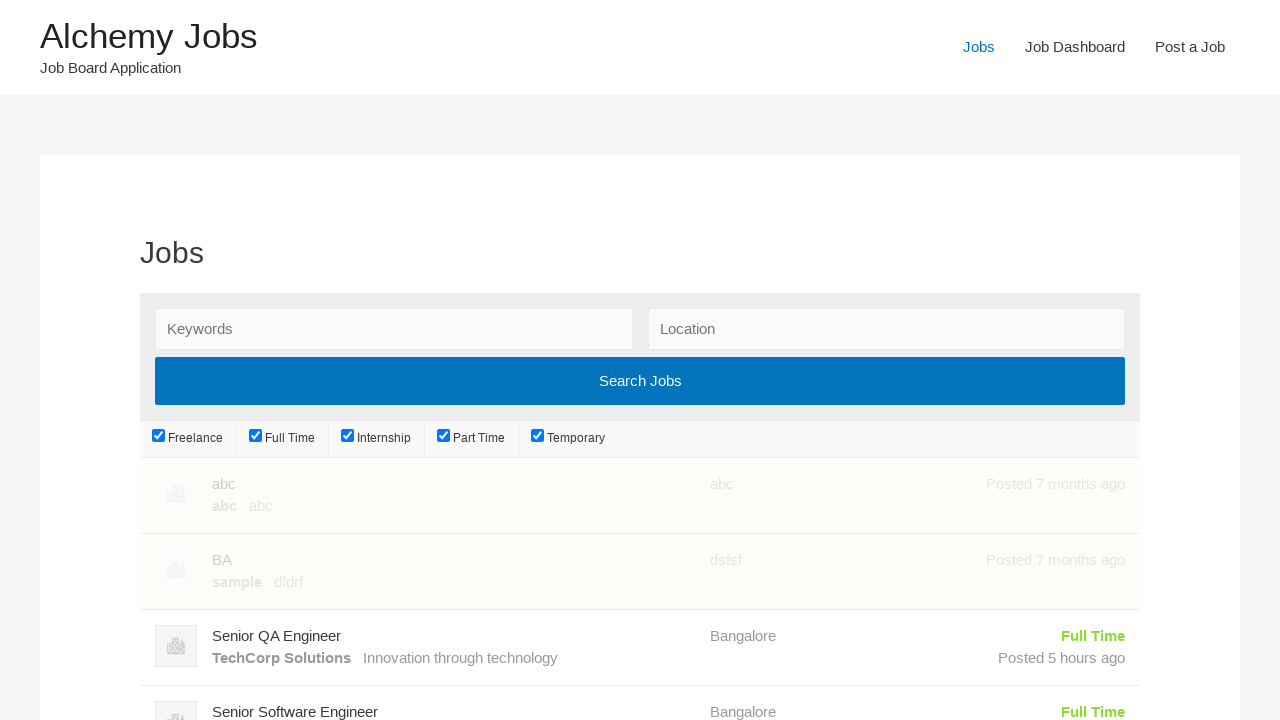